Tests the UNLV class search functionality by switching to an iframe, entering a course subject and number, unchecking the open classes filter, and submitting the search to view results.

Starting URL: https://my.unlv.nevada.edu/psp/lvporprd_10/EMPLOYEE/HRMS/c/COMMUNITY_ACCESS.CLASS_SEARCH.GBL

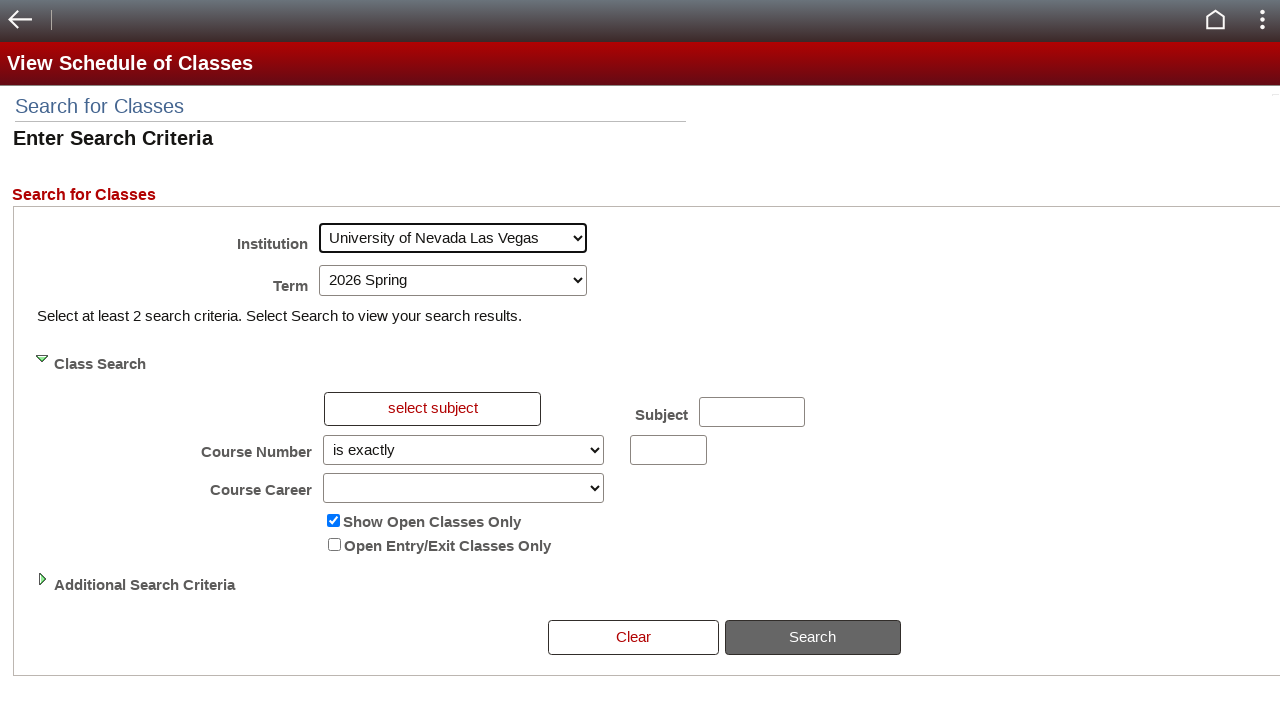

Waited for iframe to load on UNLV class search page
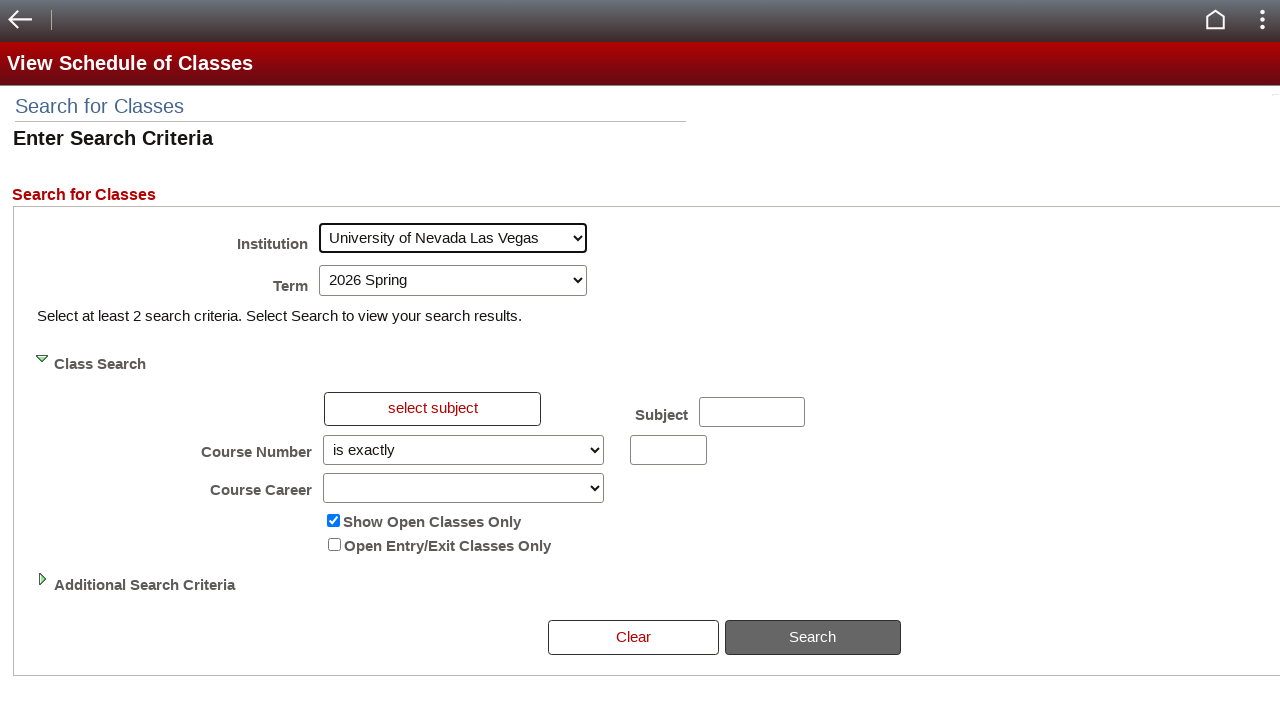

Selected first iframe on page
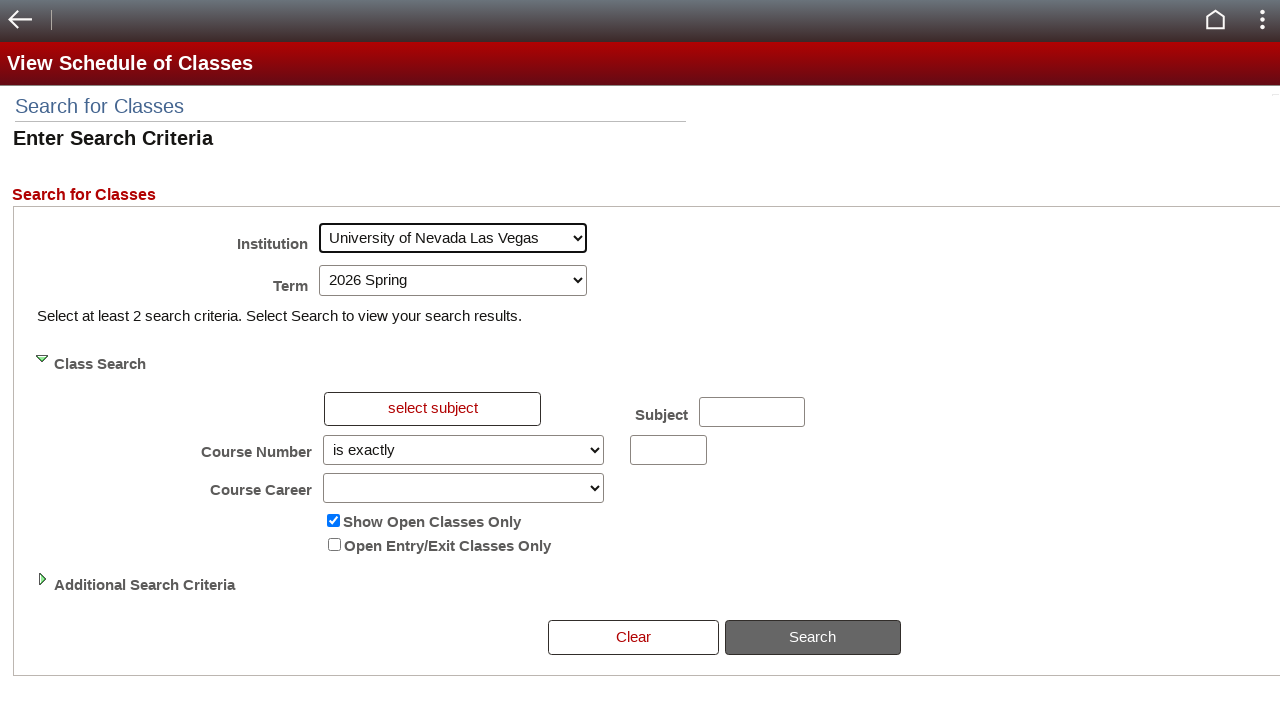

Located class subject input field
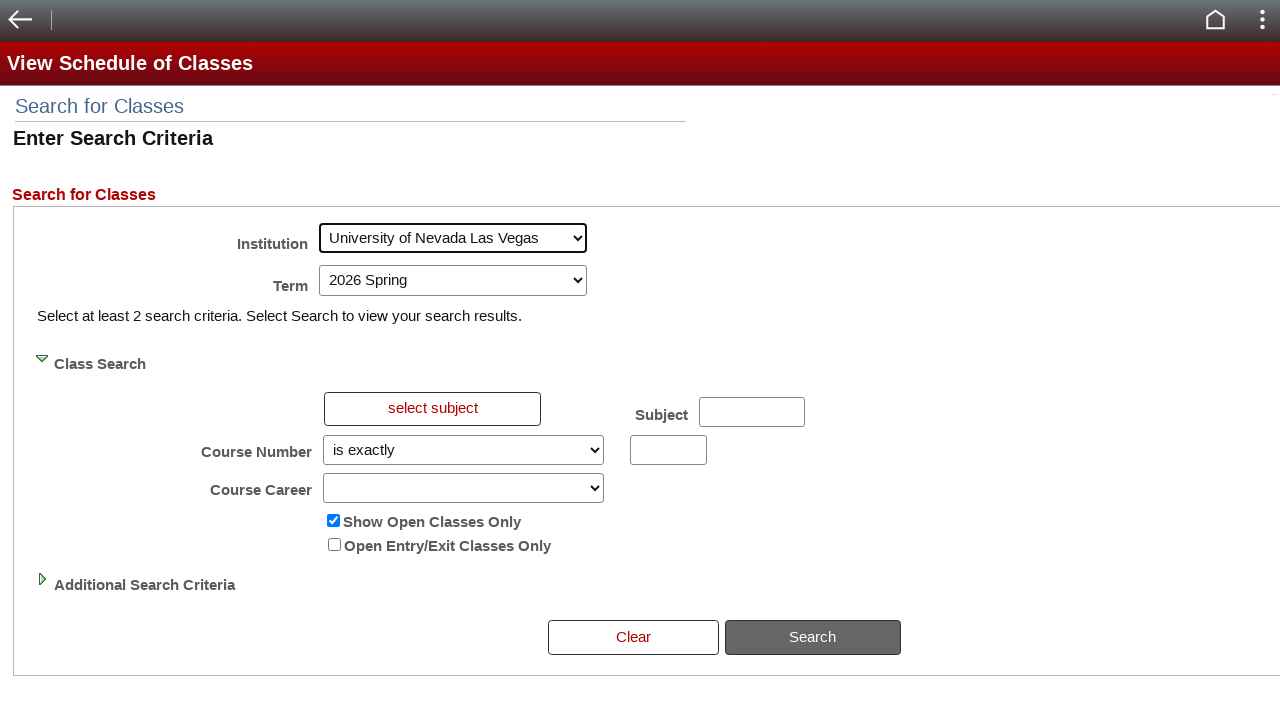

Entered course subject 'CS' into subject field on iframe >> nth=0 >> internal:control=enter-frame >> #SSR_CLSRCH_WRK_SUBJECT\$0
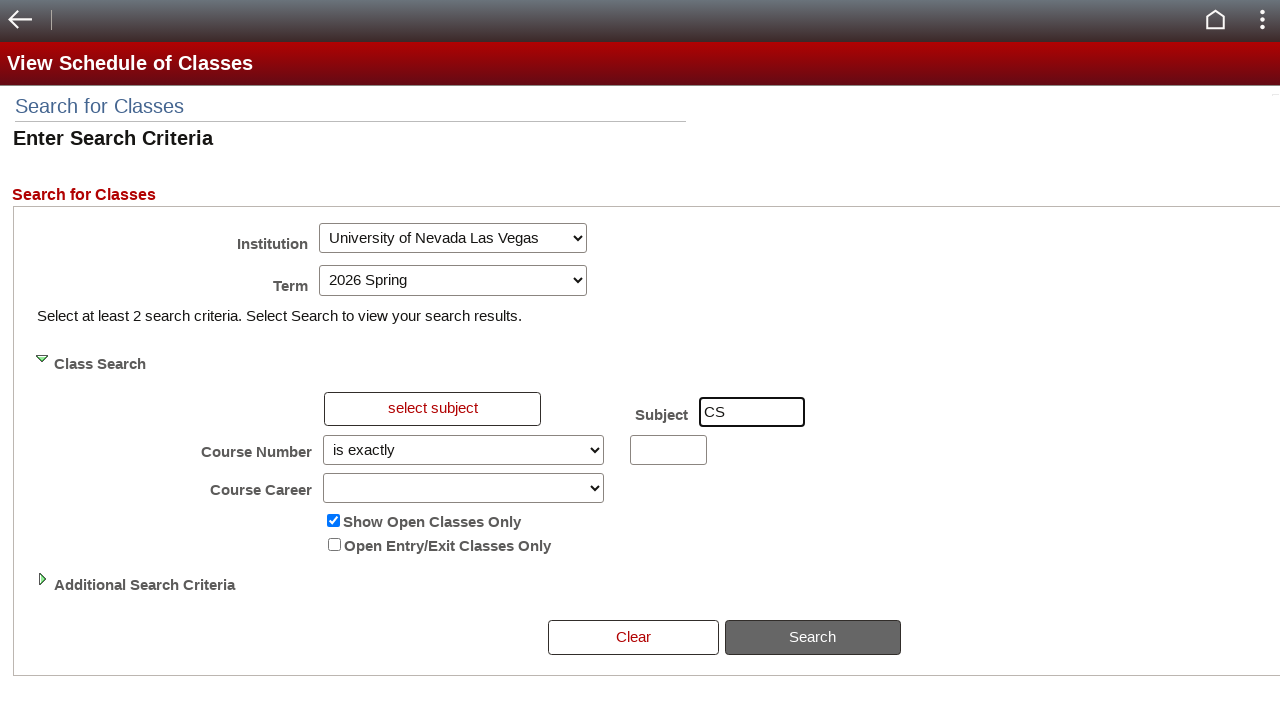

Located course number input field
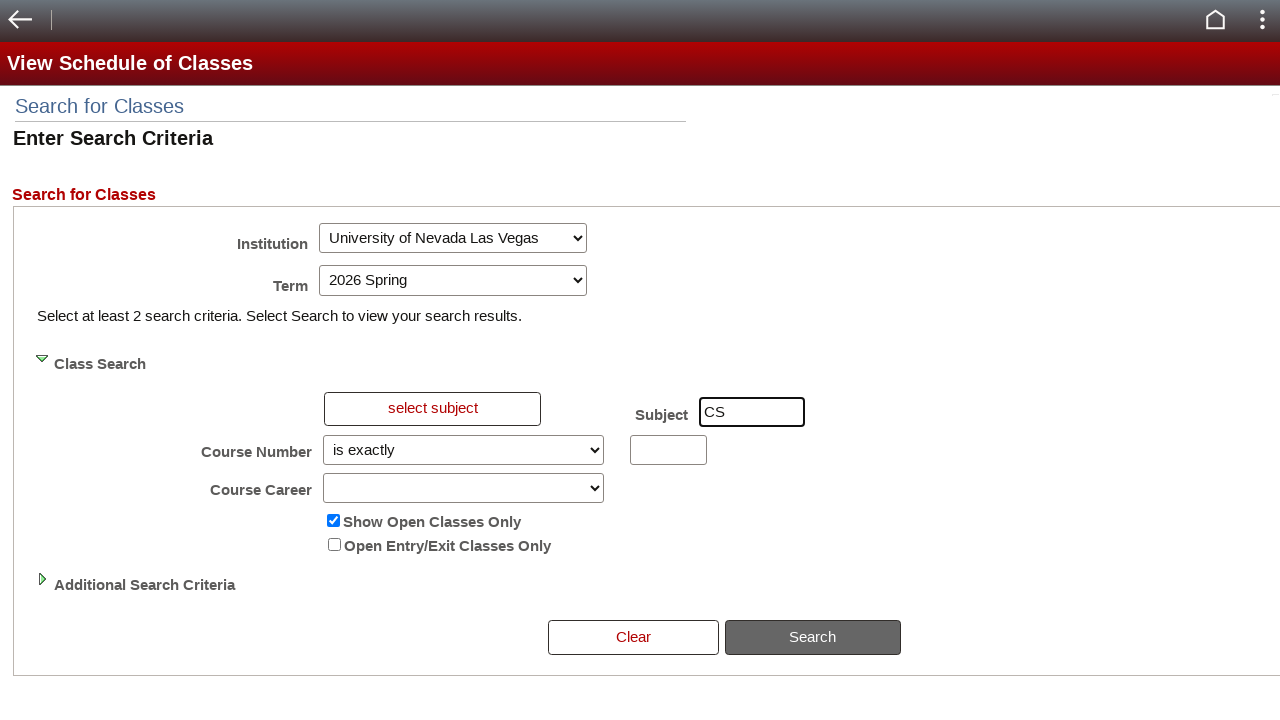

Entered course number '219' into course number field on iframe >> nth=0 >> internal:control=enter-frame >> #SSR_CLSRCH_WRK_CATALOG_NBR\$
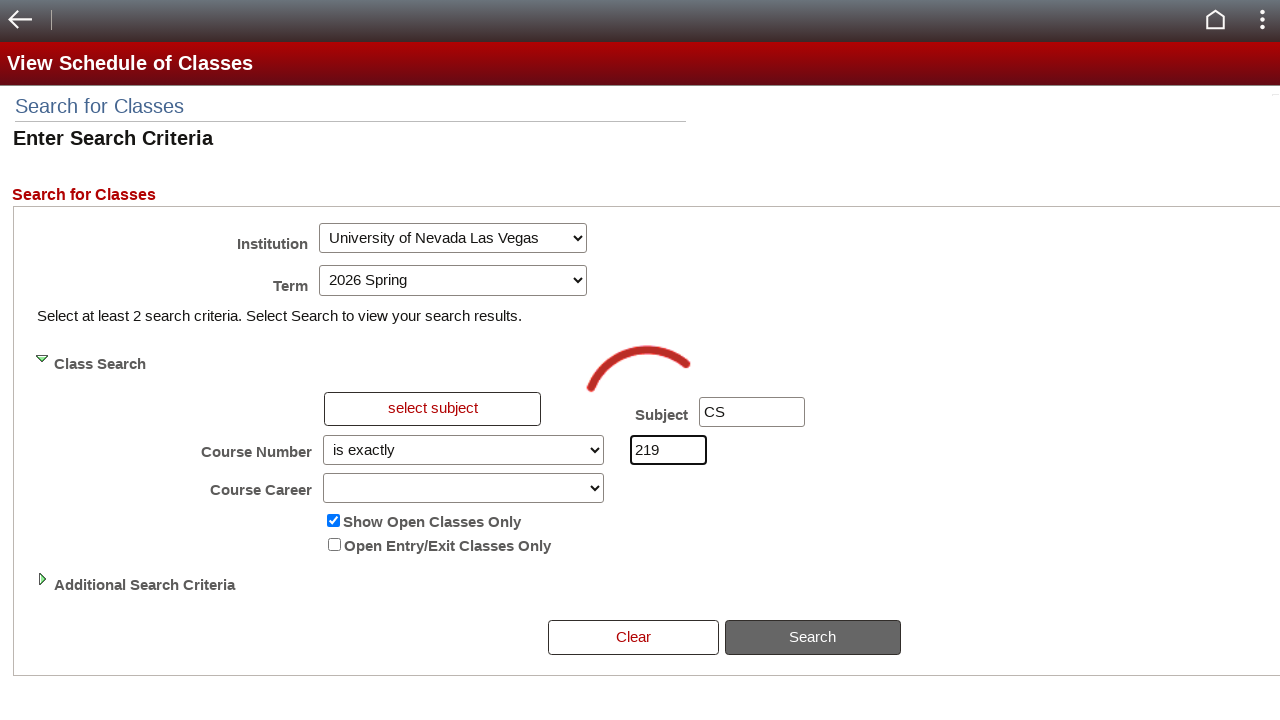

Located 'open classes only' checkbox
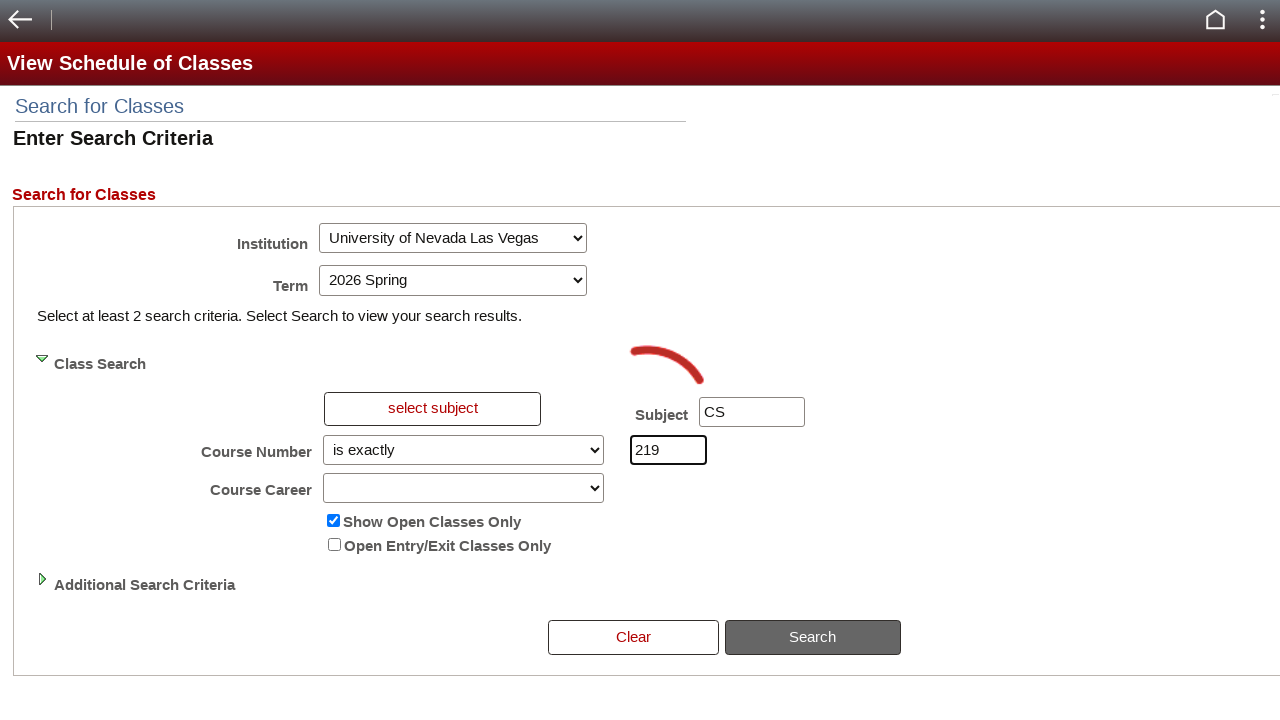

Unchecked the 'open classes only' filter at (334, 521) on iframe >> nth=0 >> internal:control=enter-frame >> #SSR_CLSRCH_WRK_SSR_OPEN_ONLY
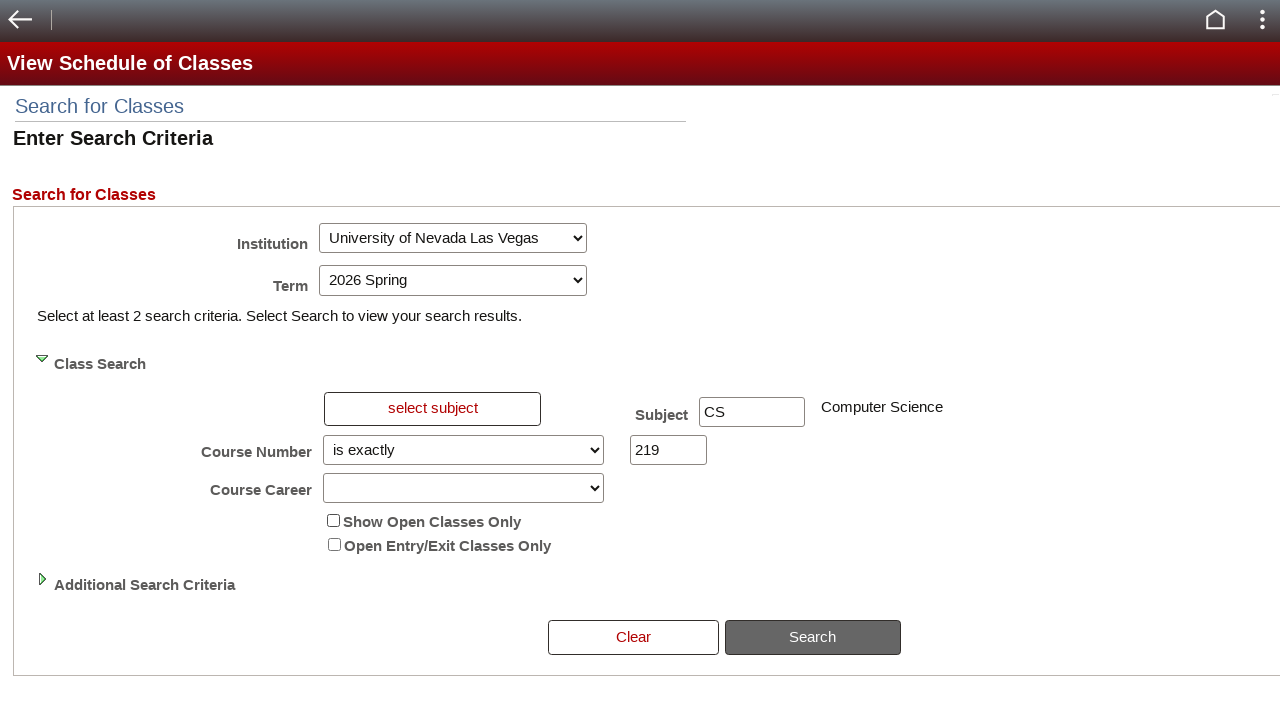

Located class search button
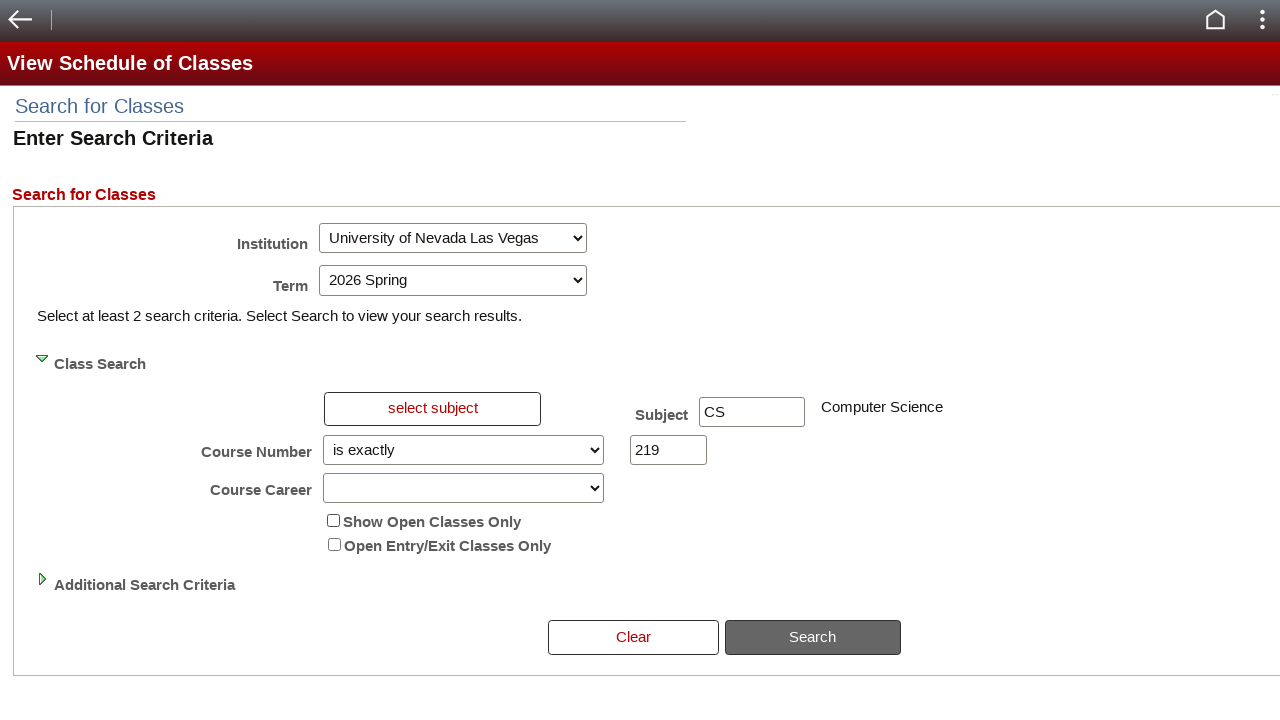

Clicked search button to submit class search query at (813, 636) on iframe >> nth=0 >> internal:control=enter-frame >> #CLASS_SRCH_WRK2_SSR_PB_CLASS
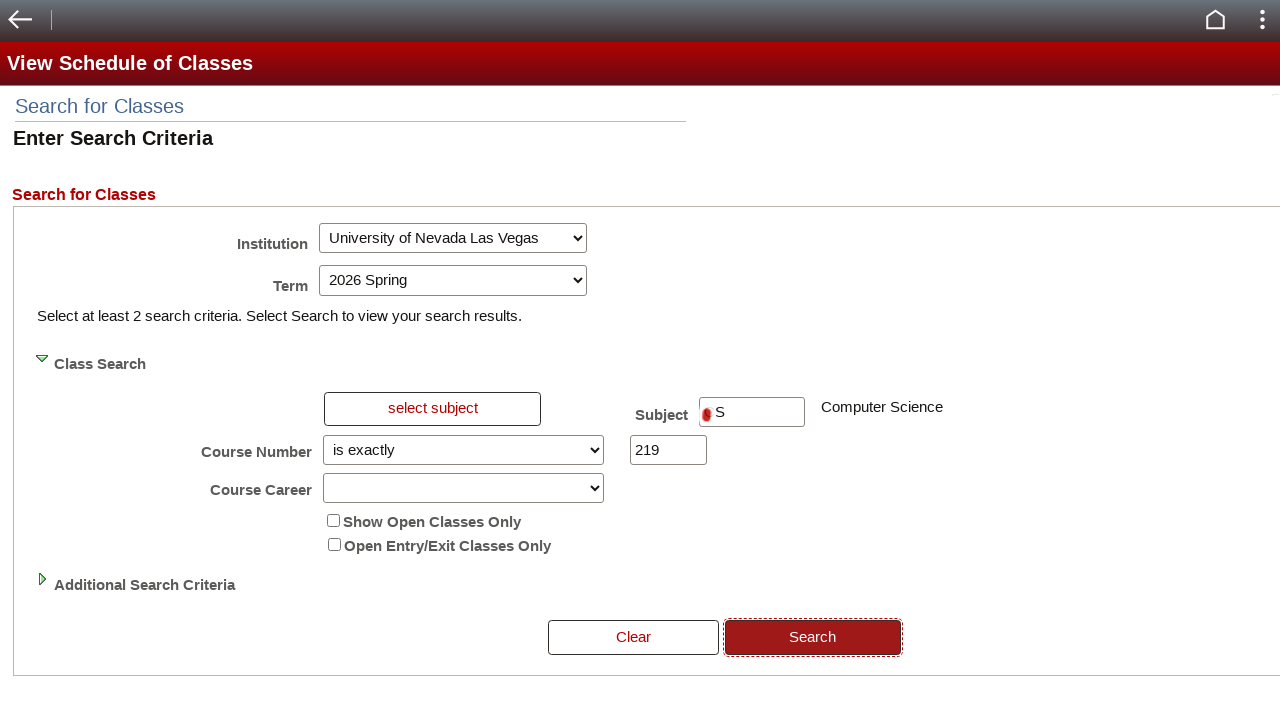

Search results loaded successfully for CS 219
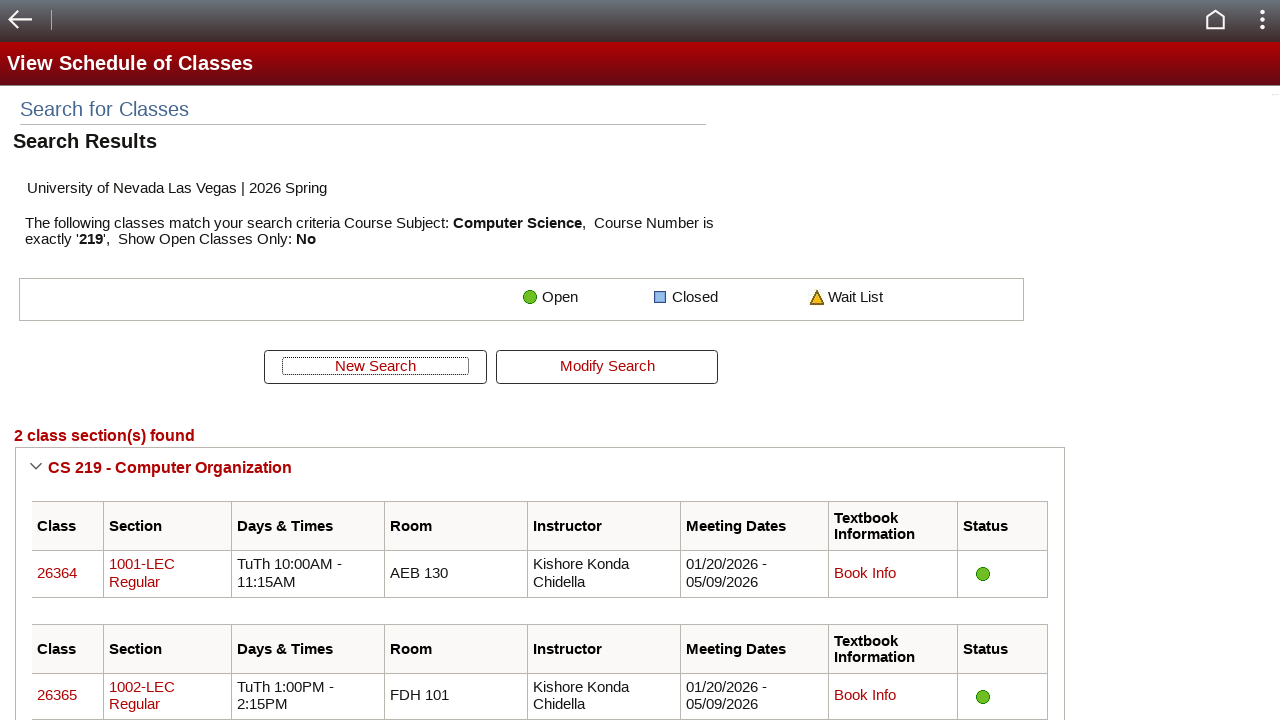

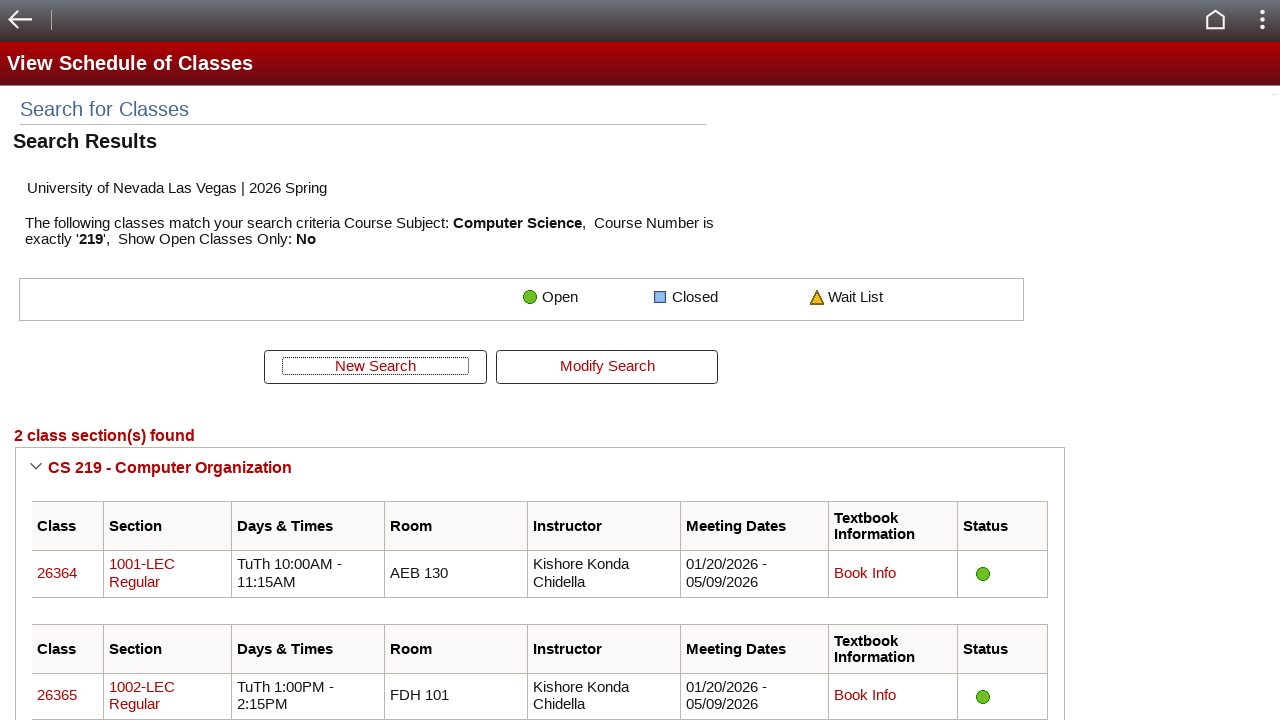